Tests scrolling functionality and table value calculation by scrolling to a table, extracting values from cells, summing them up, and verifying against the displayed total

Starting URL: https://rahulshettyacademy.com/AutomationPractice/

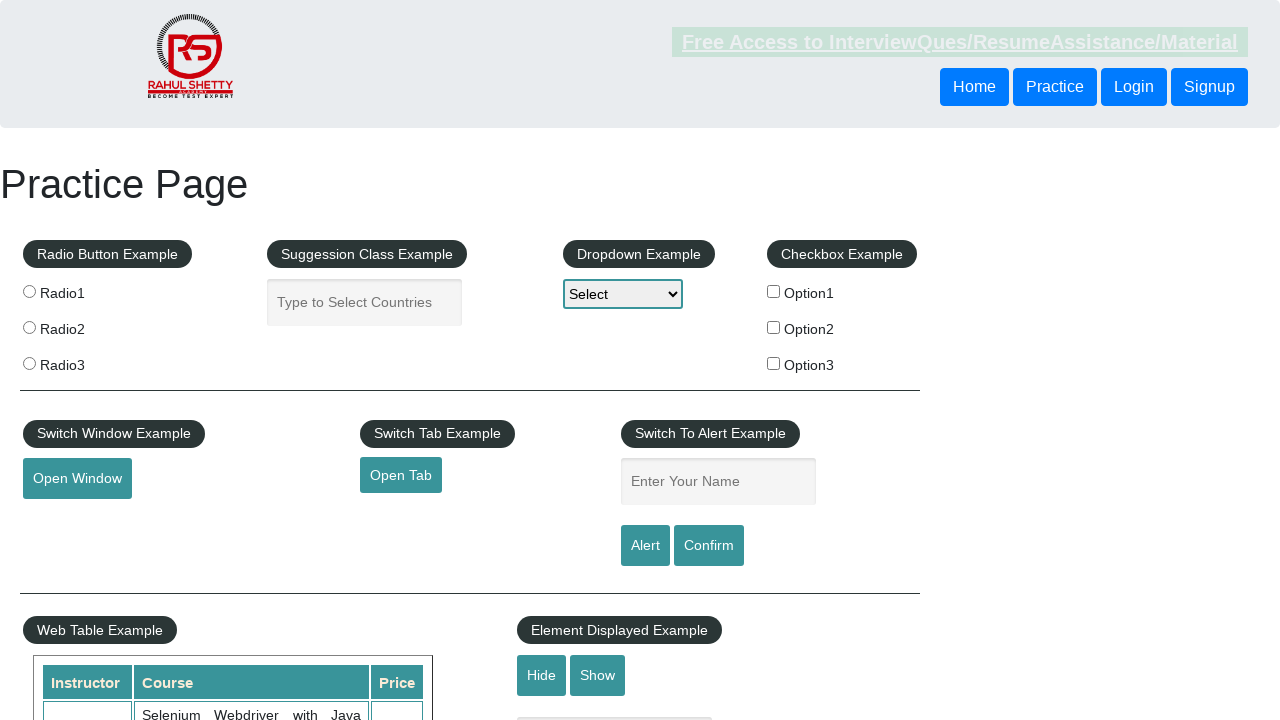

Scrolled down main page by 800 pixels
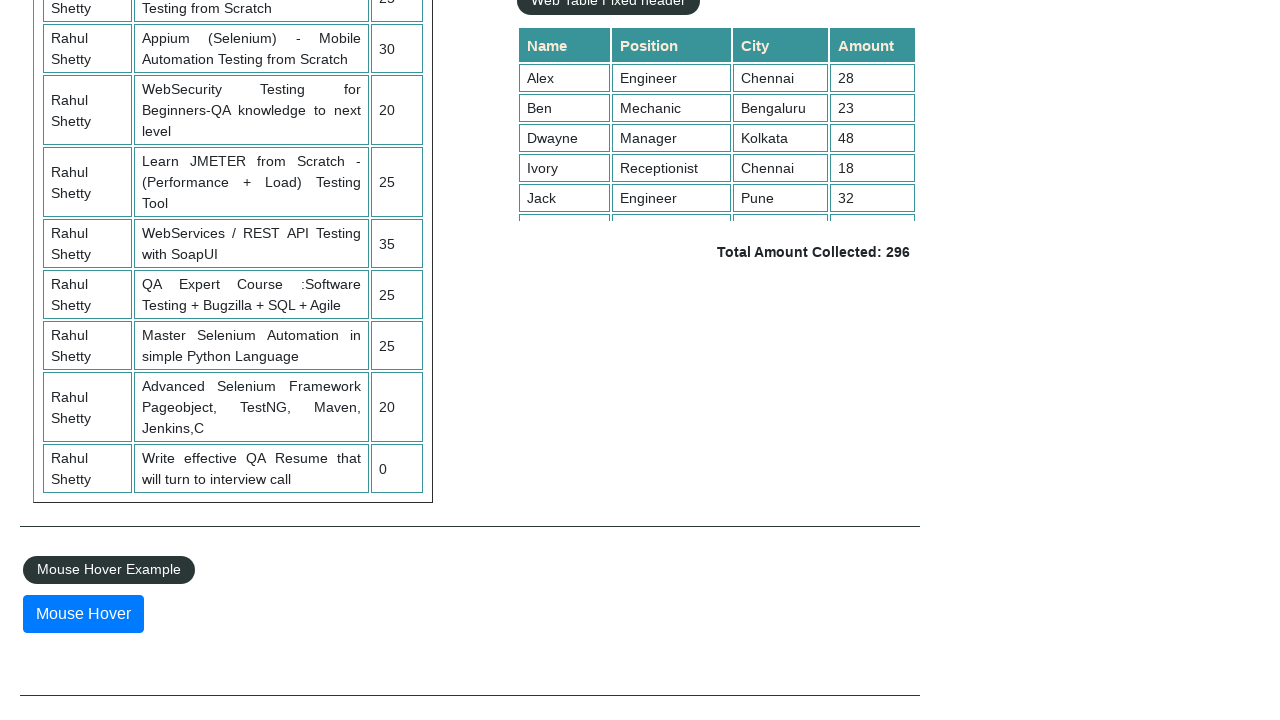

Scrolled within the fixed header table to position 500
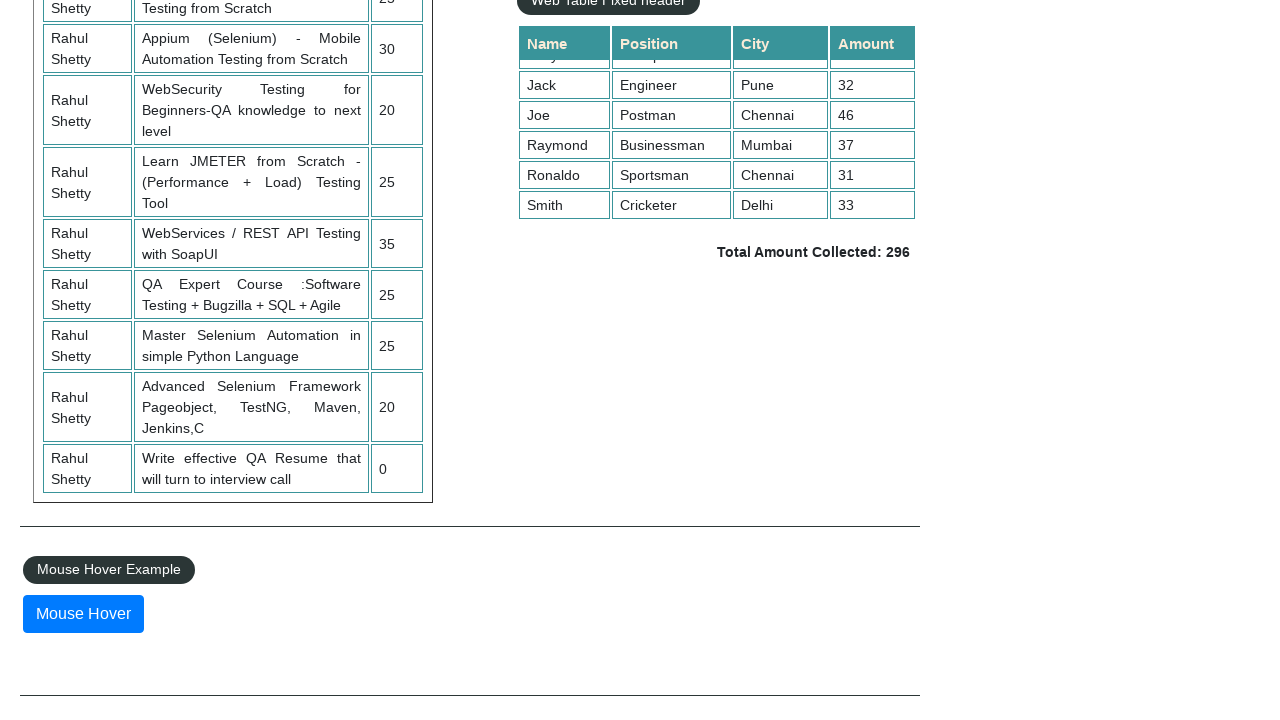

Extracted all values from the 4th column of the table
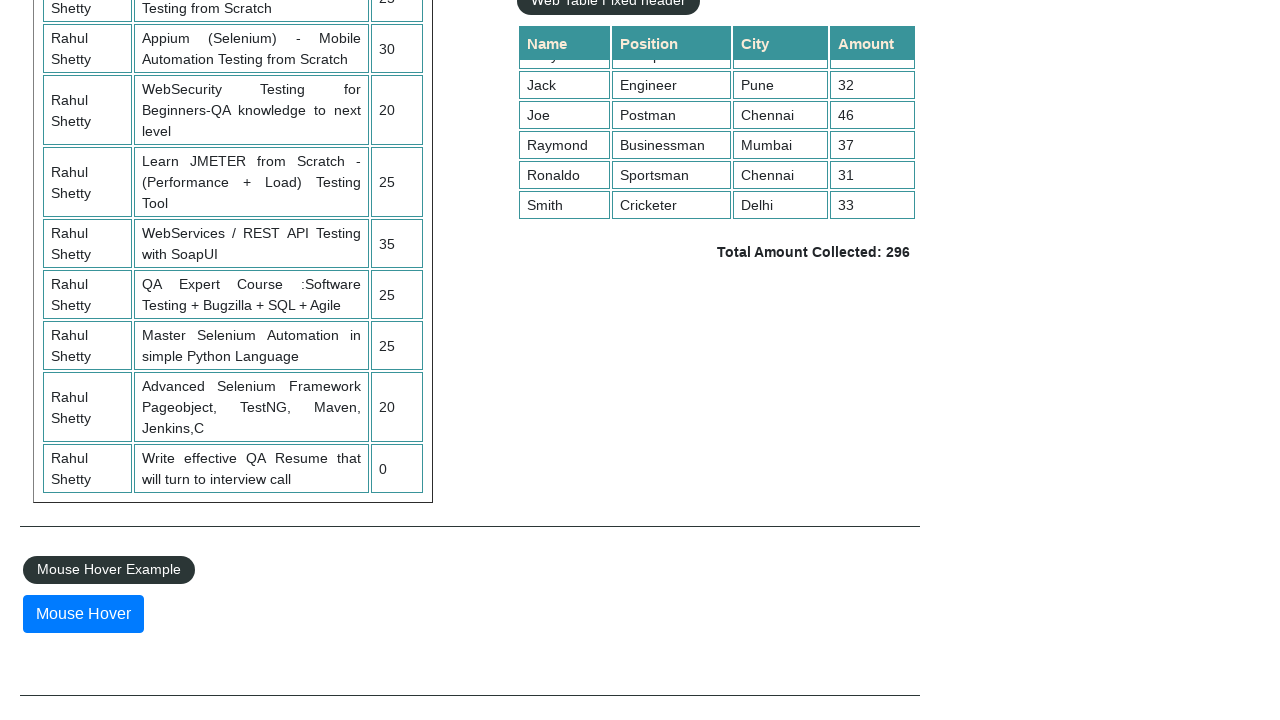

Calculated sum of table column values: 296
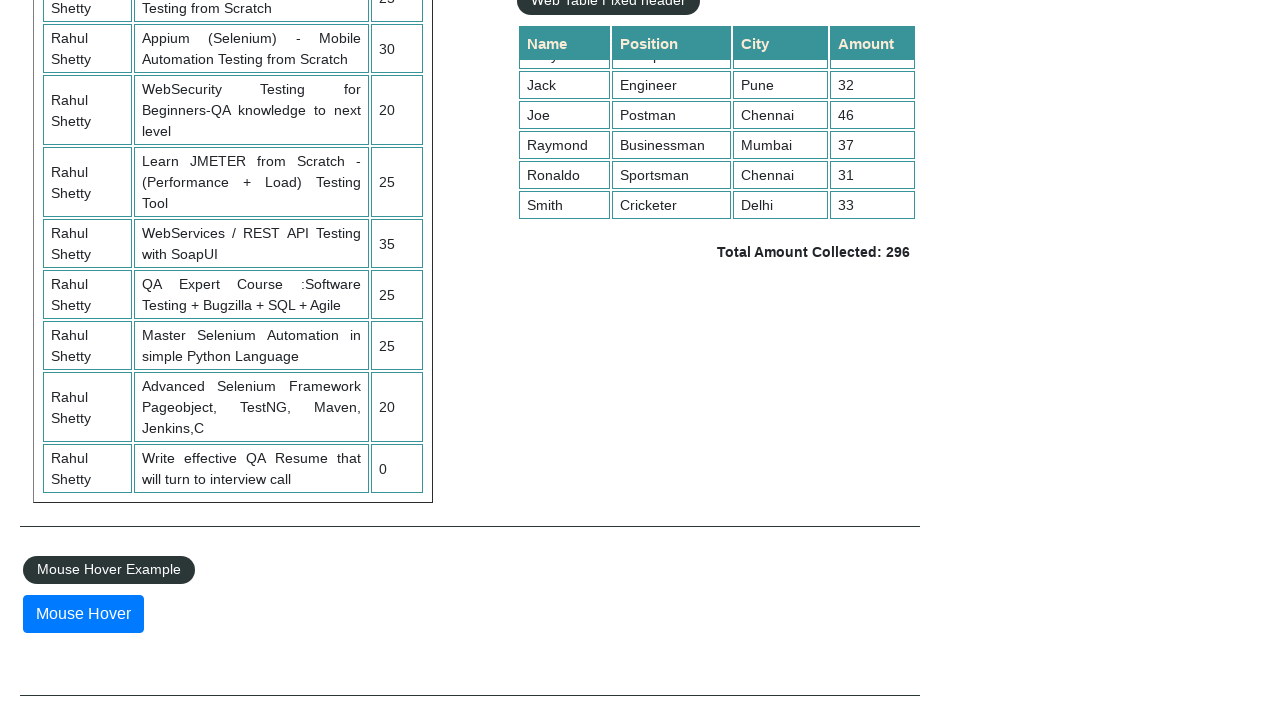

Retrieved displayed total amount from page
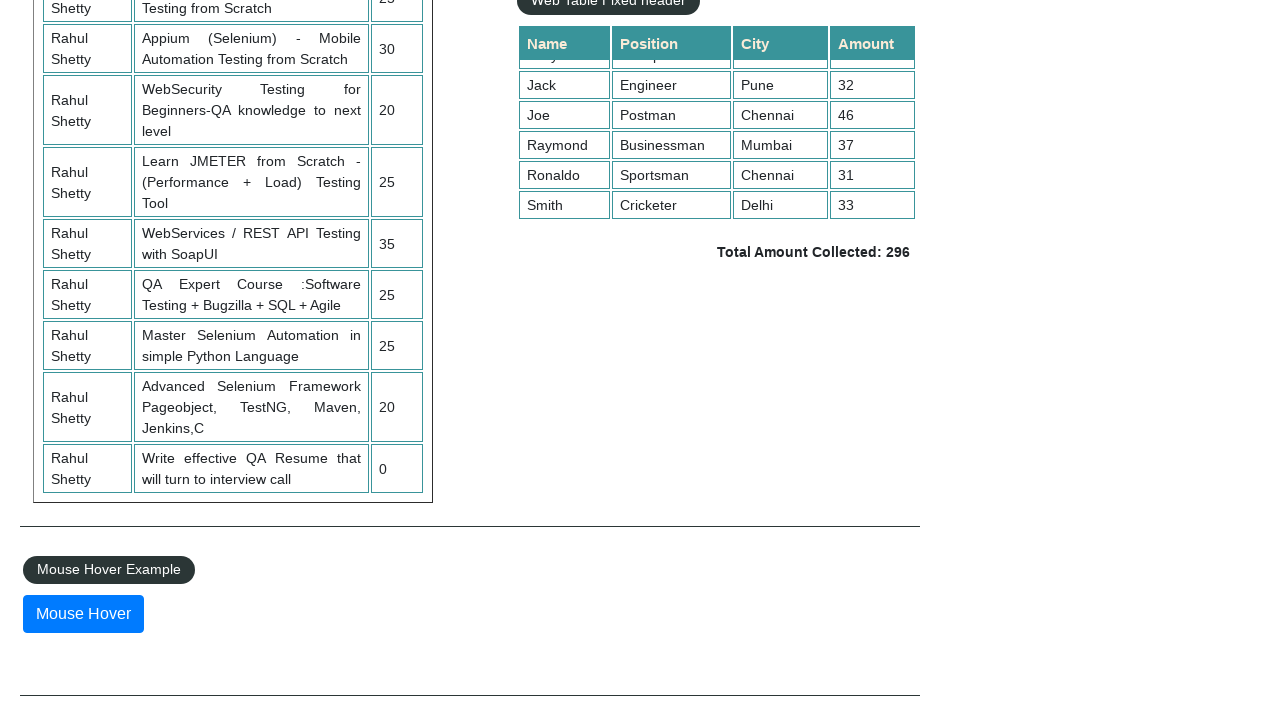

Parsed displayed total value: 296
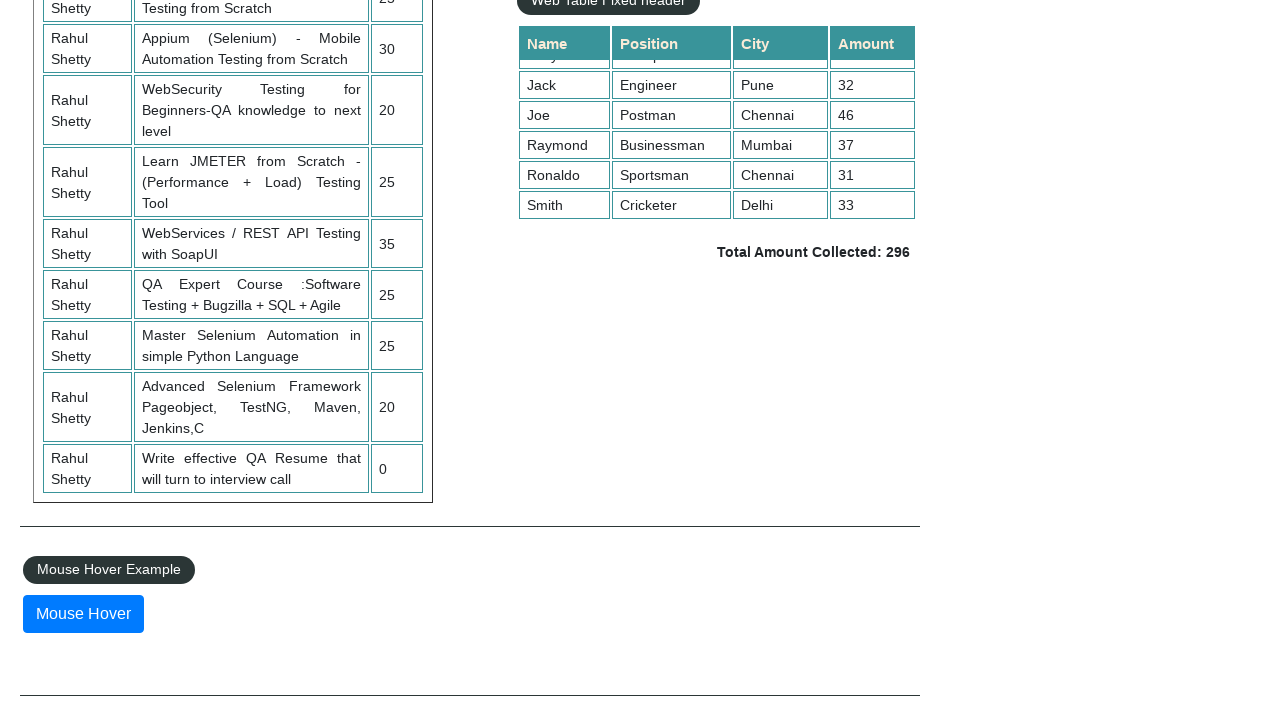

Verified calculated sum (296) matches displayed total (296)
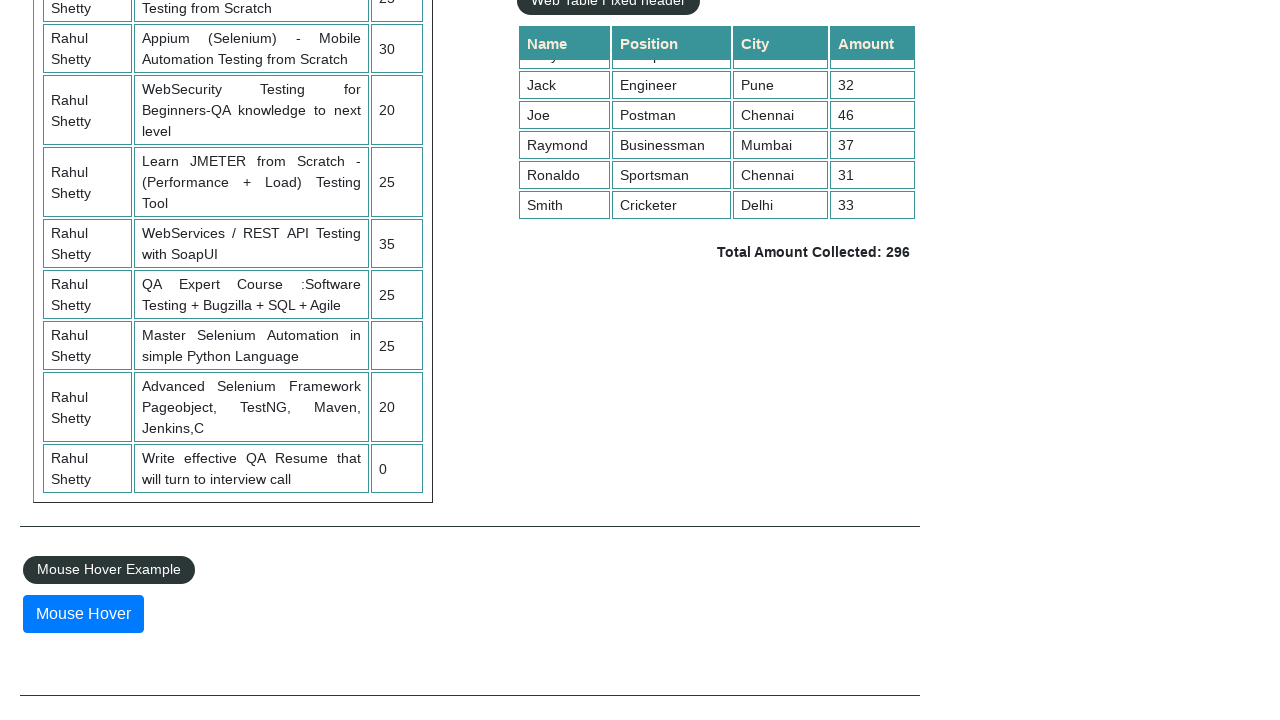

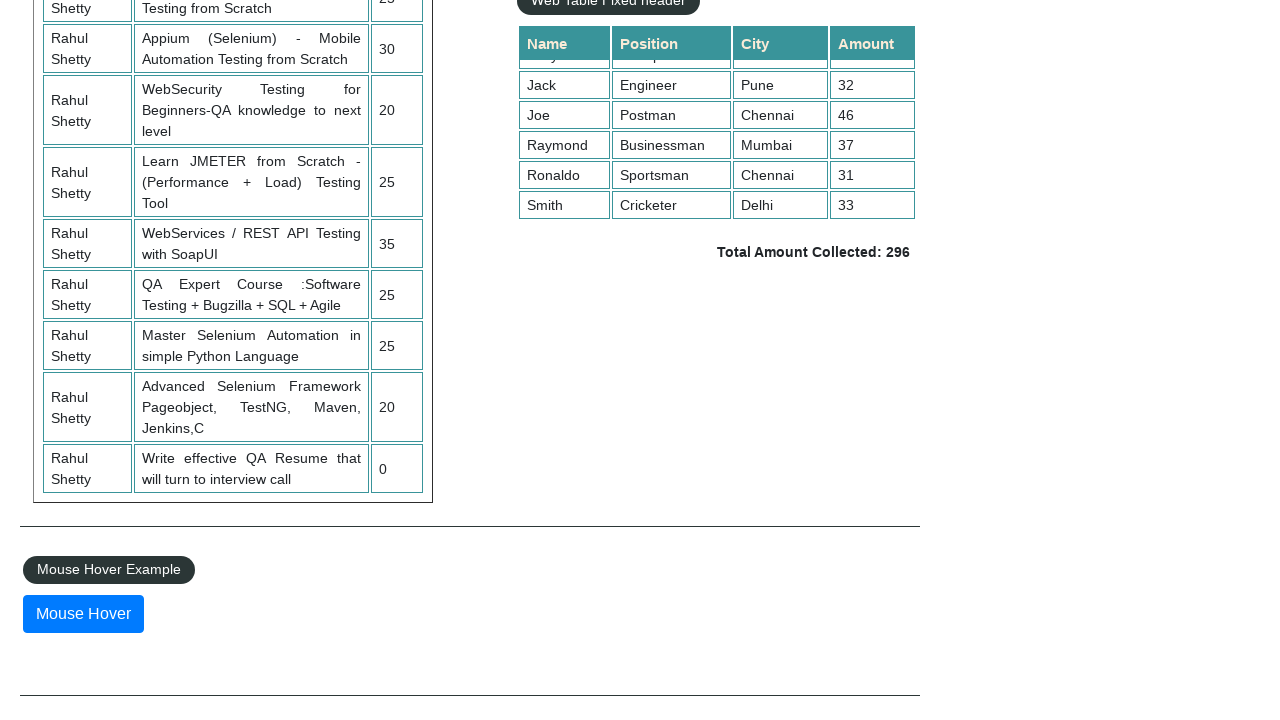